Tests handling of JavaScript confirmation popup by switching to an iframe, clicking a button to trigger the confirm dialog, accepting it, and verifying the result text.

Starting URL: https://www.w3schools.com/js/tryit.asp?filename=tryjs_confirm

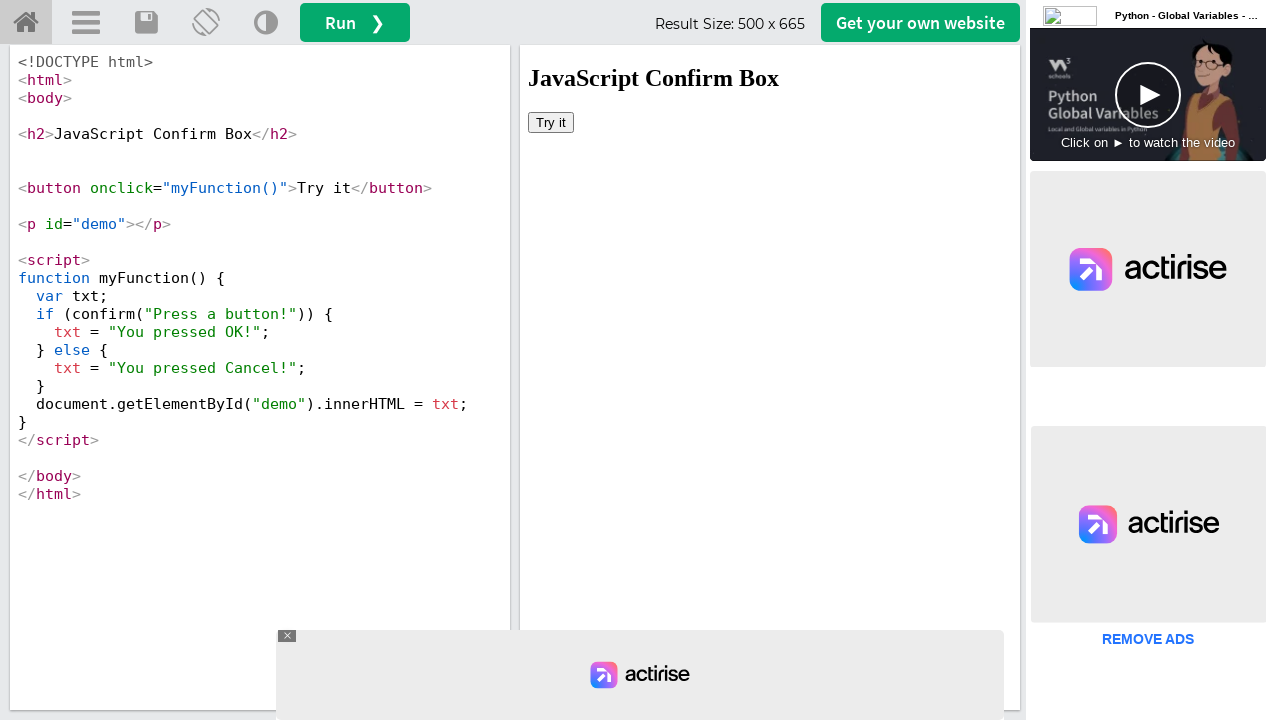

Located iframe containing the example
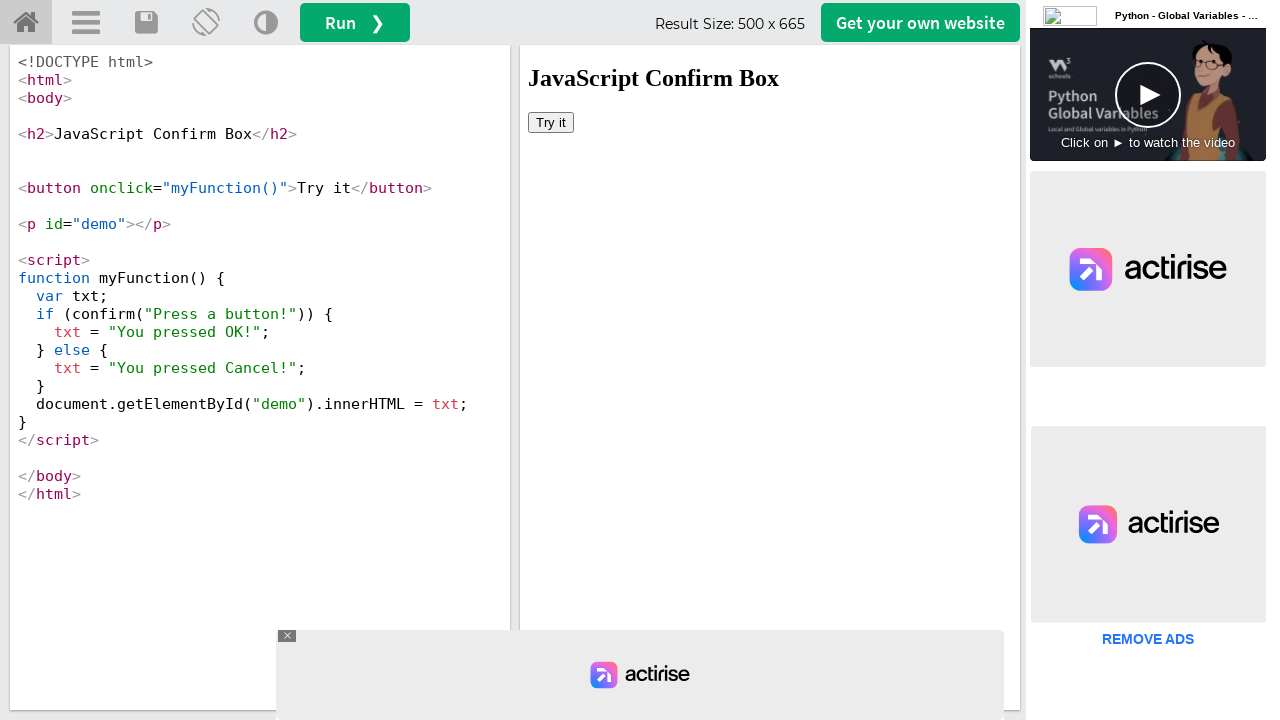

Clicked 'Try it' button to trigger confirmation popup at (551, 122) on #iframeResult >> internal:control=enter-frame >> xpath=//button[text()='Try it']
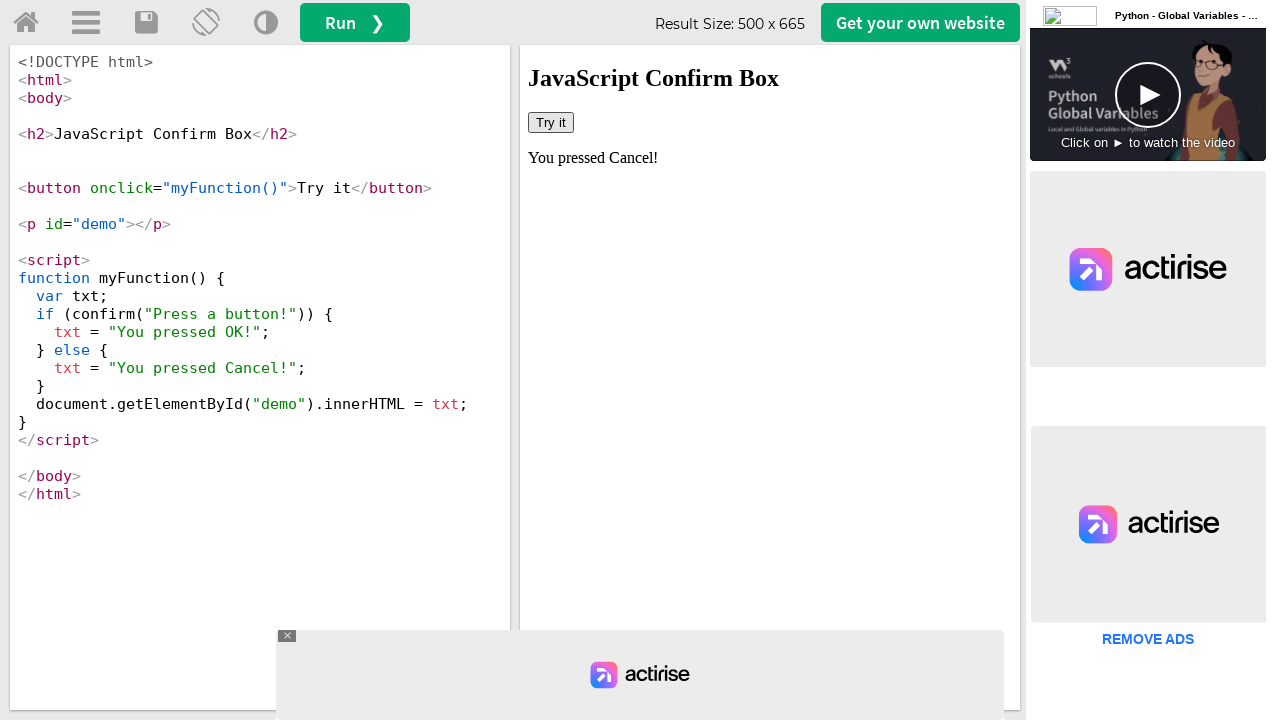

Set up dialog handler to accept confirmation
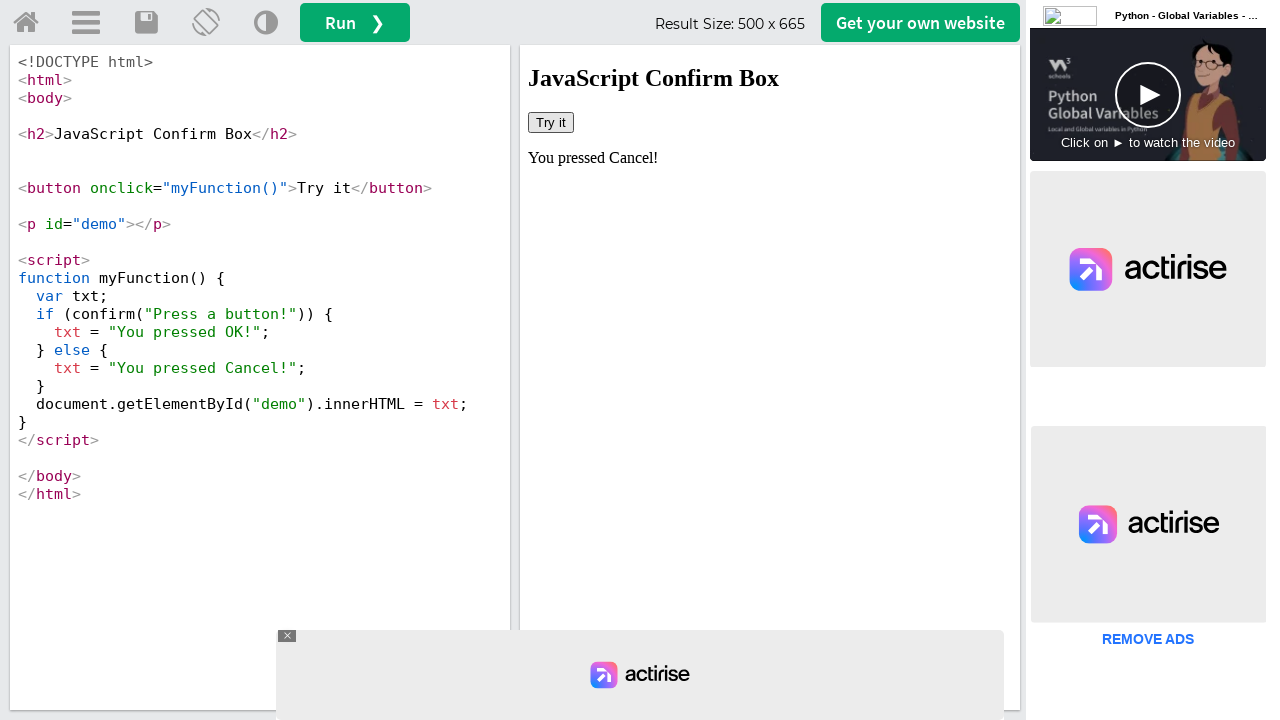

Clicked 'Try it' button again to trigger and handle the dialog at (551, 122) on #iframeResult >> internal:control=enter-frame >> xpath=//button[text()='Try it']
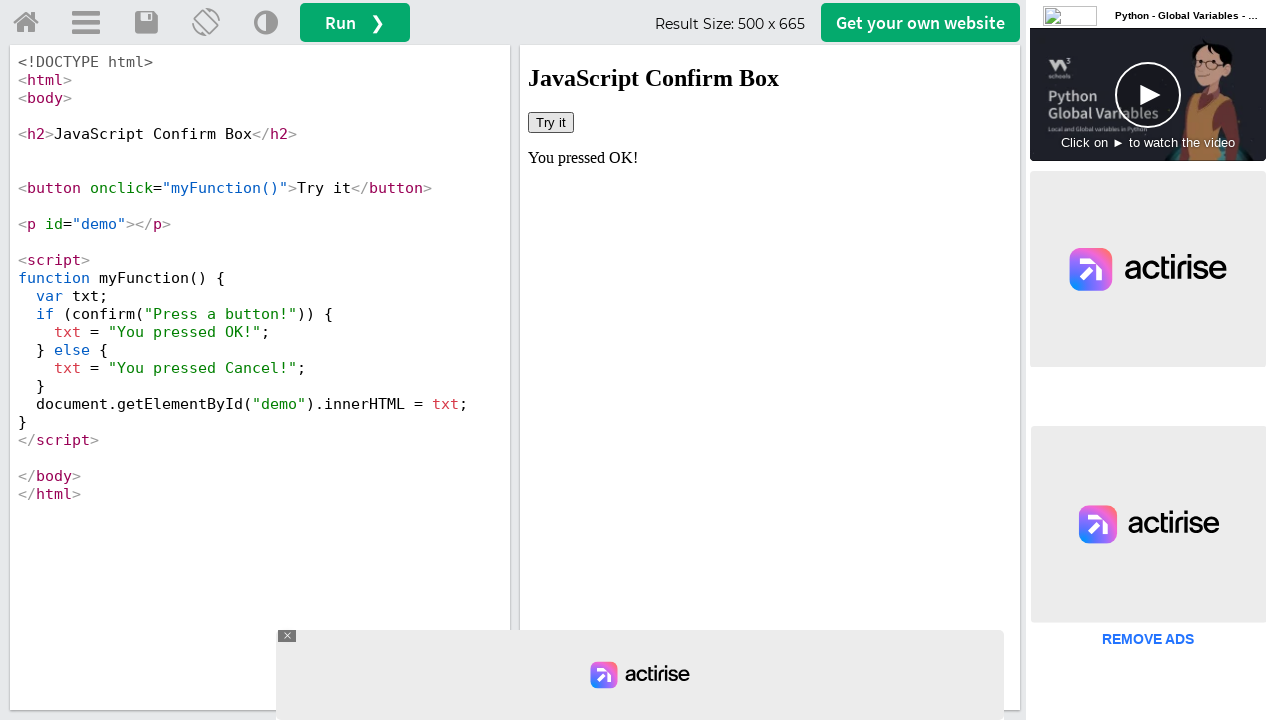

Result text appeared after accepting confirmation dialog
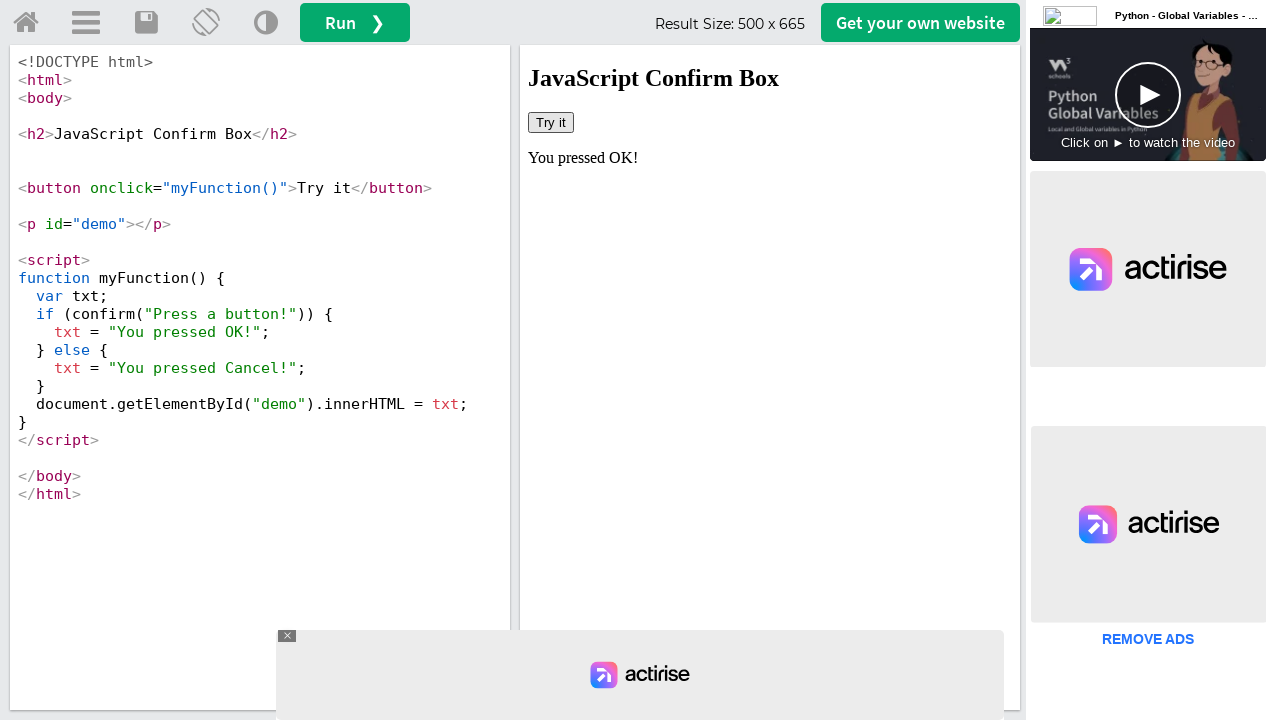

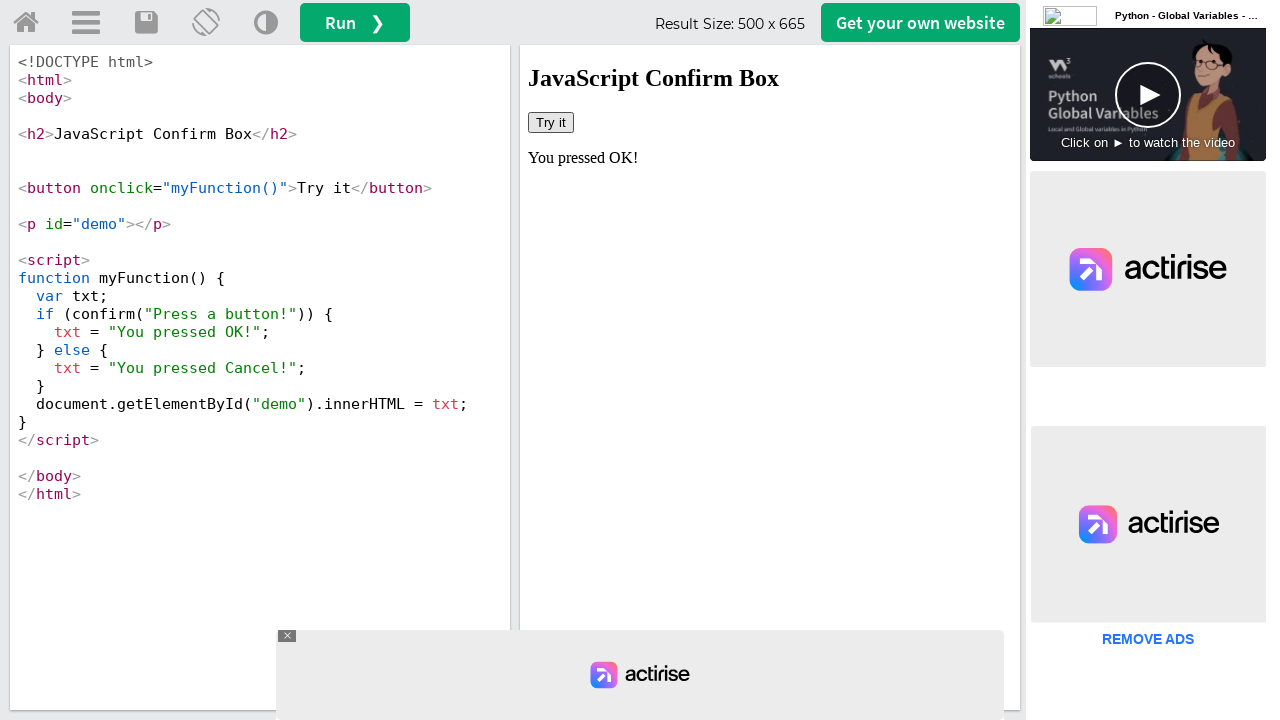